Searches for "Selenium" on python.org website and verifies the first search result appears

Starting URL: https://www.python.org

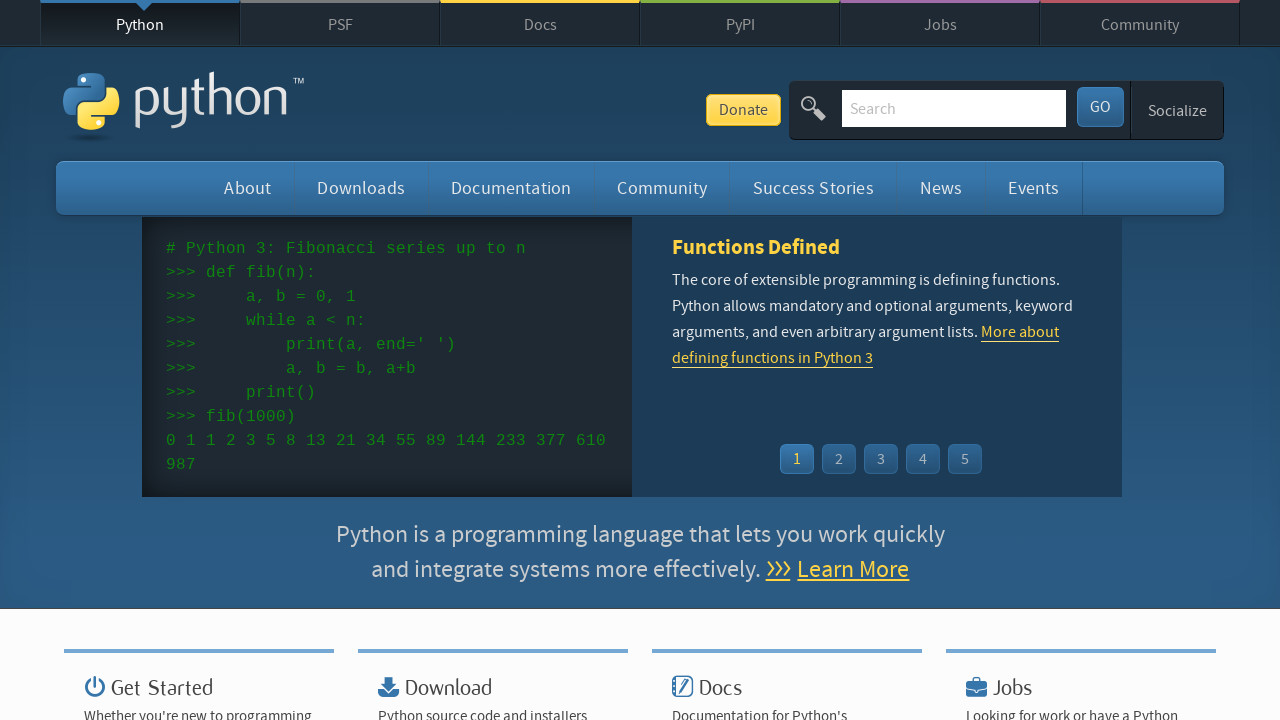

Filled search field with 'Selenium' on #id-search-field
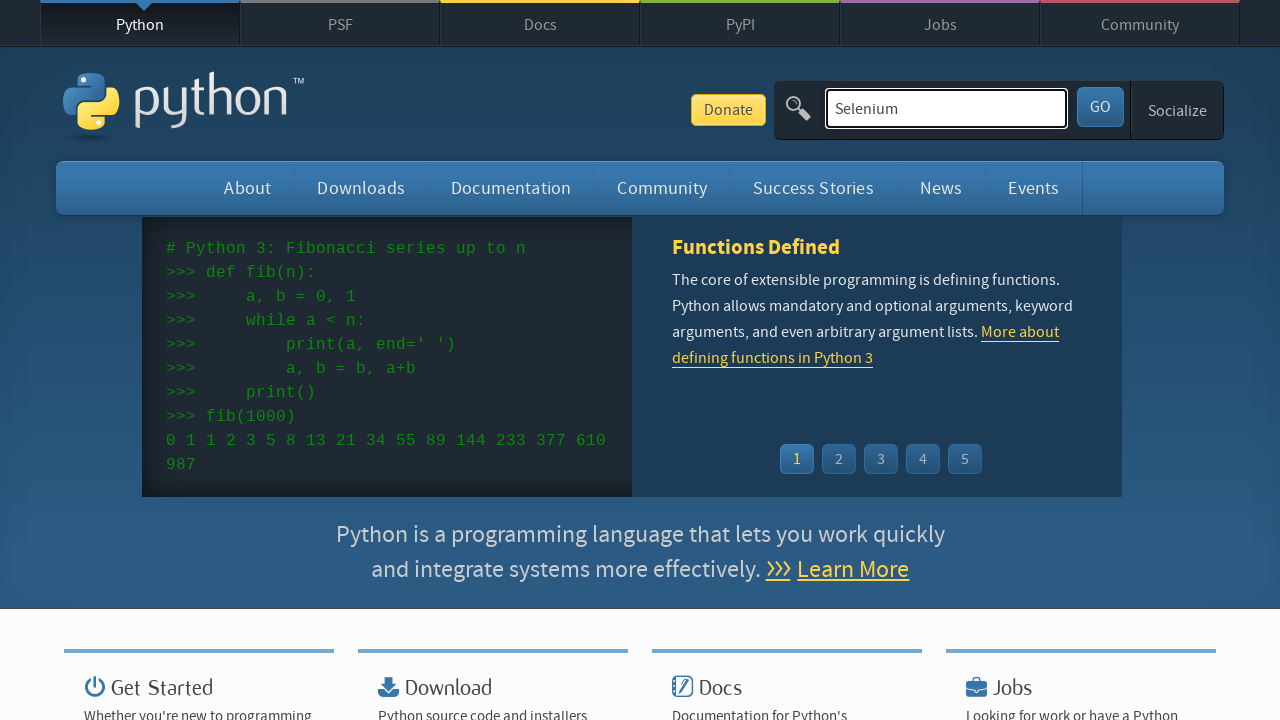

Pressed Enter to submit search form on #id-search-field
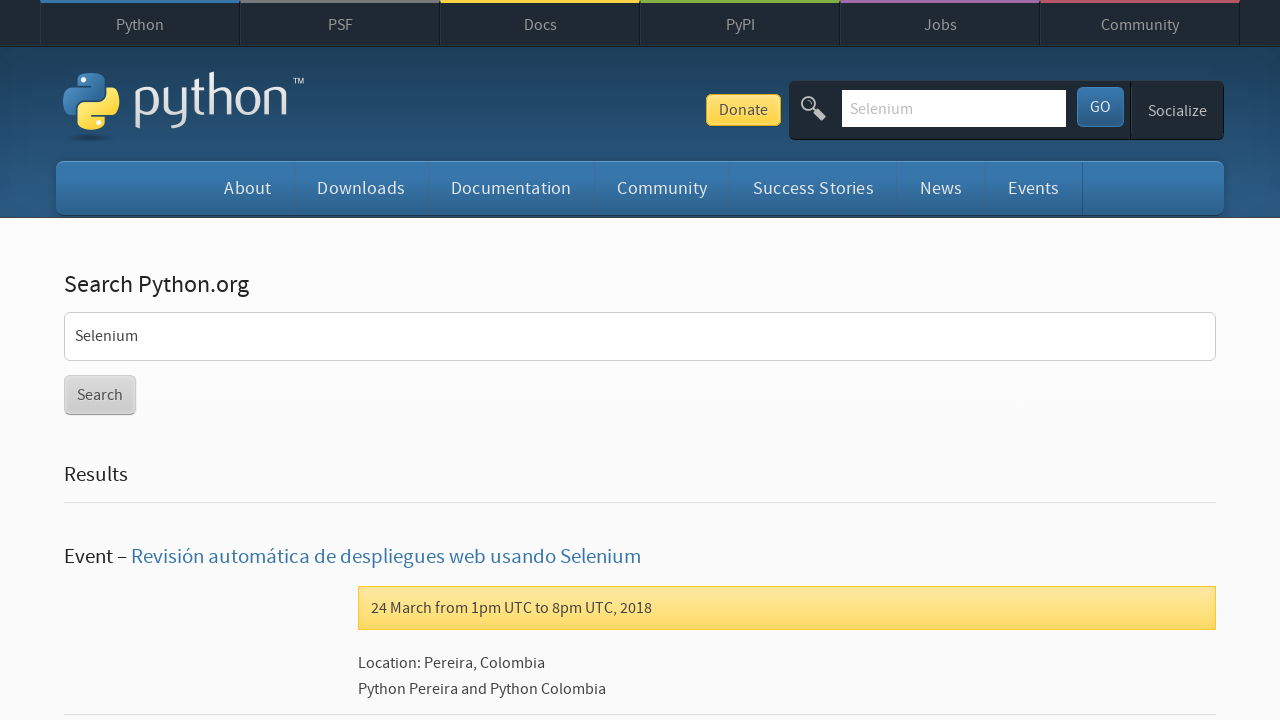

Search results loaded successfully
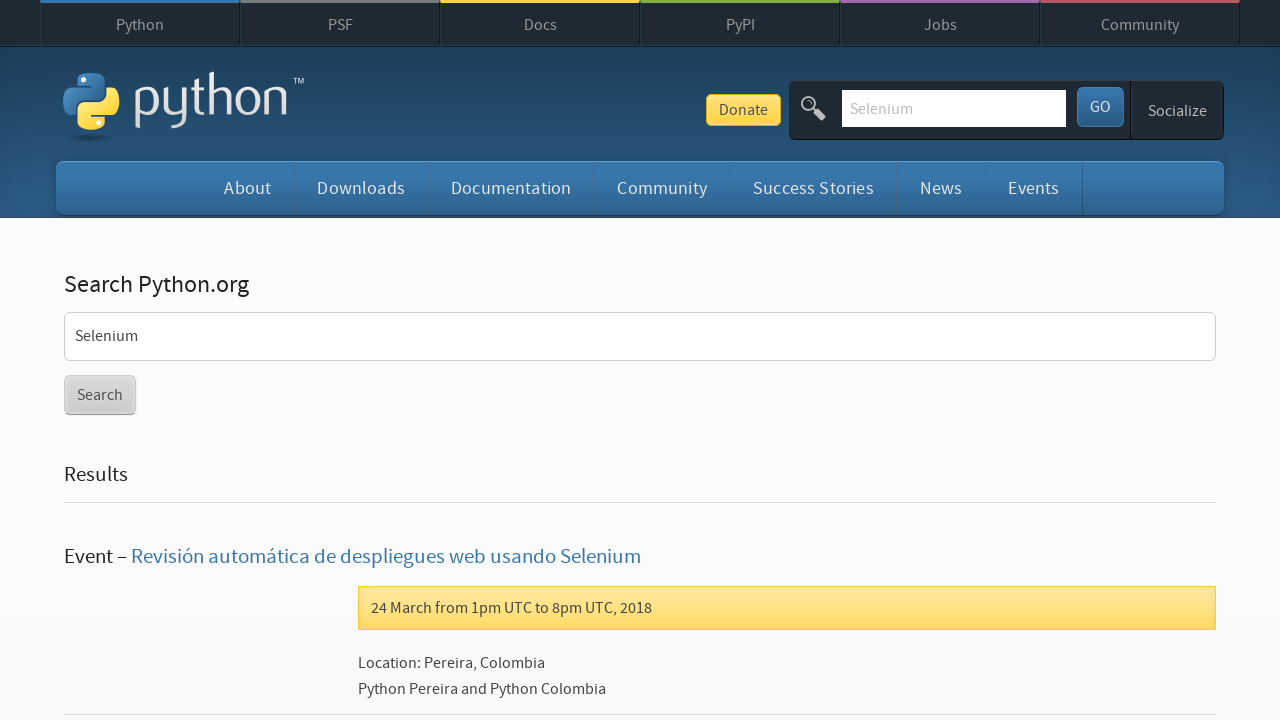

Located first search result element for 'Selenium'
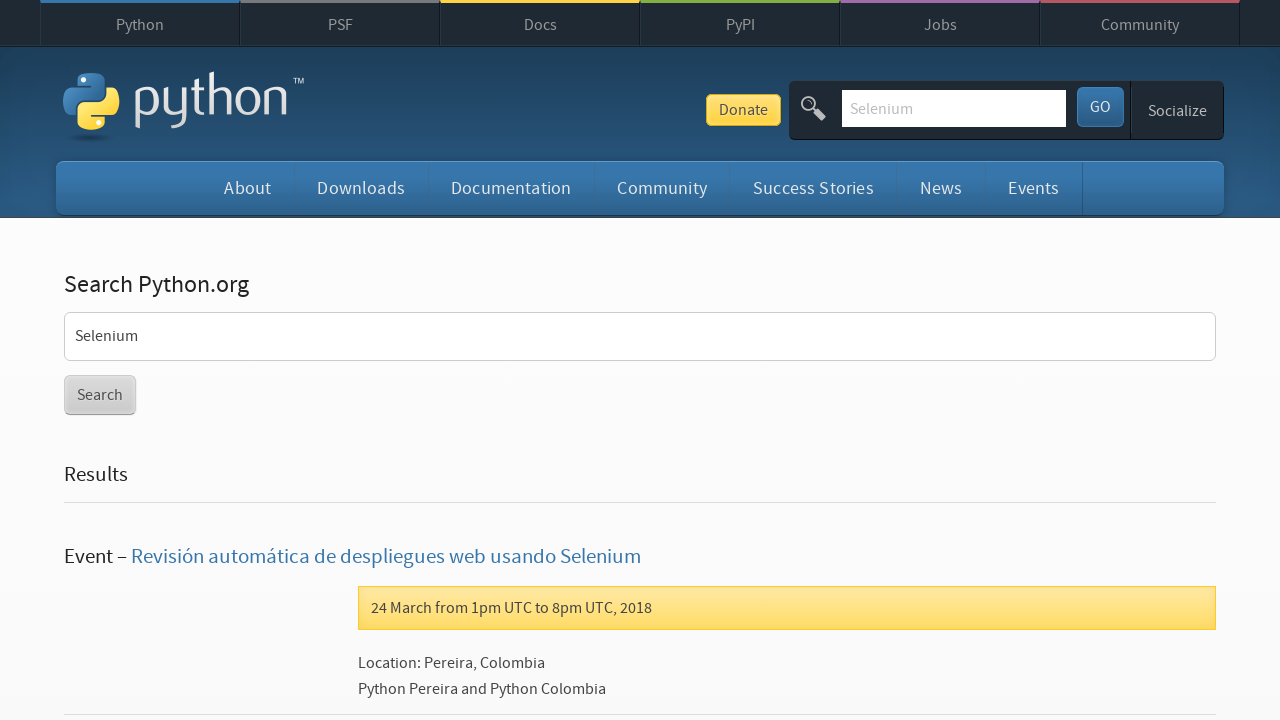

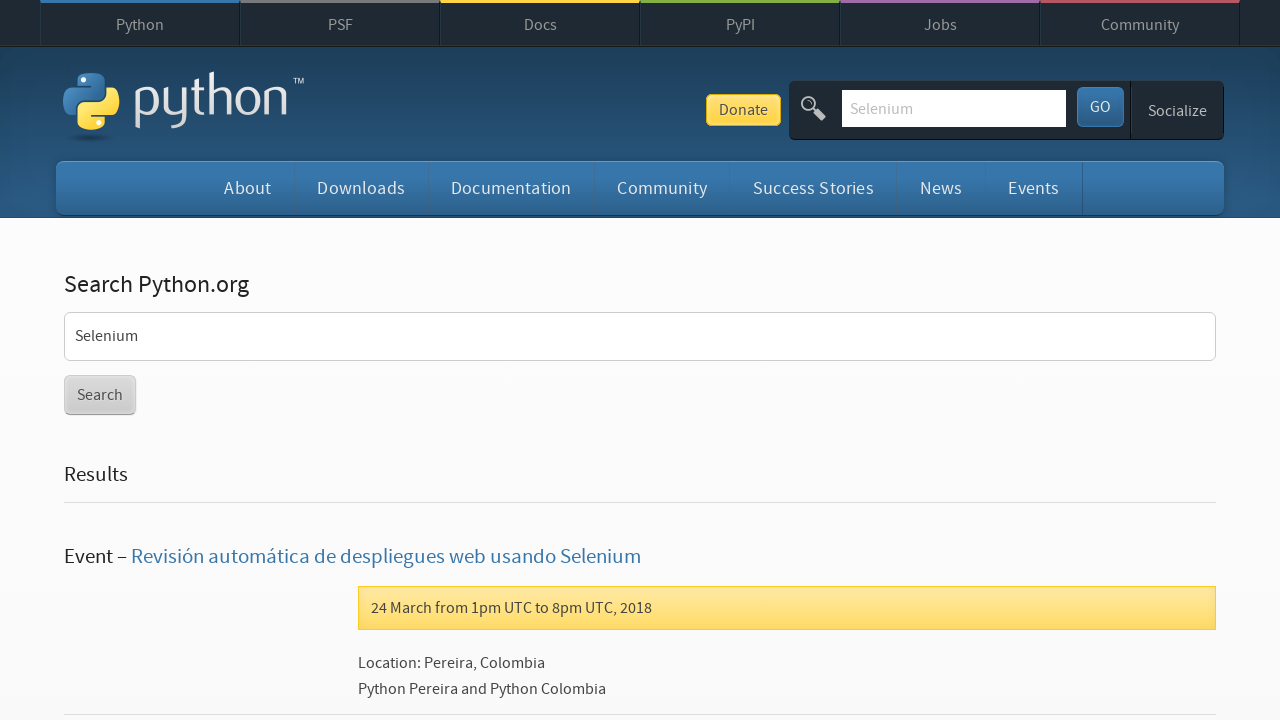